Tests the dynamic controls page by verifying that a textbox is initially disabled, clicking the Enable button, waiting for the textbox to become enabled, and verifying the success message appears.

Starting URL: https://the-internet.herokuapp.com/dynamic_controls

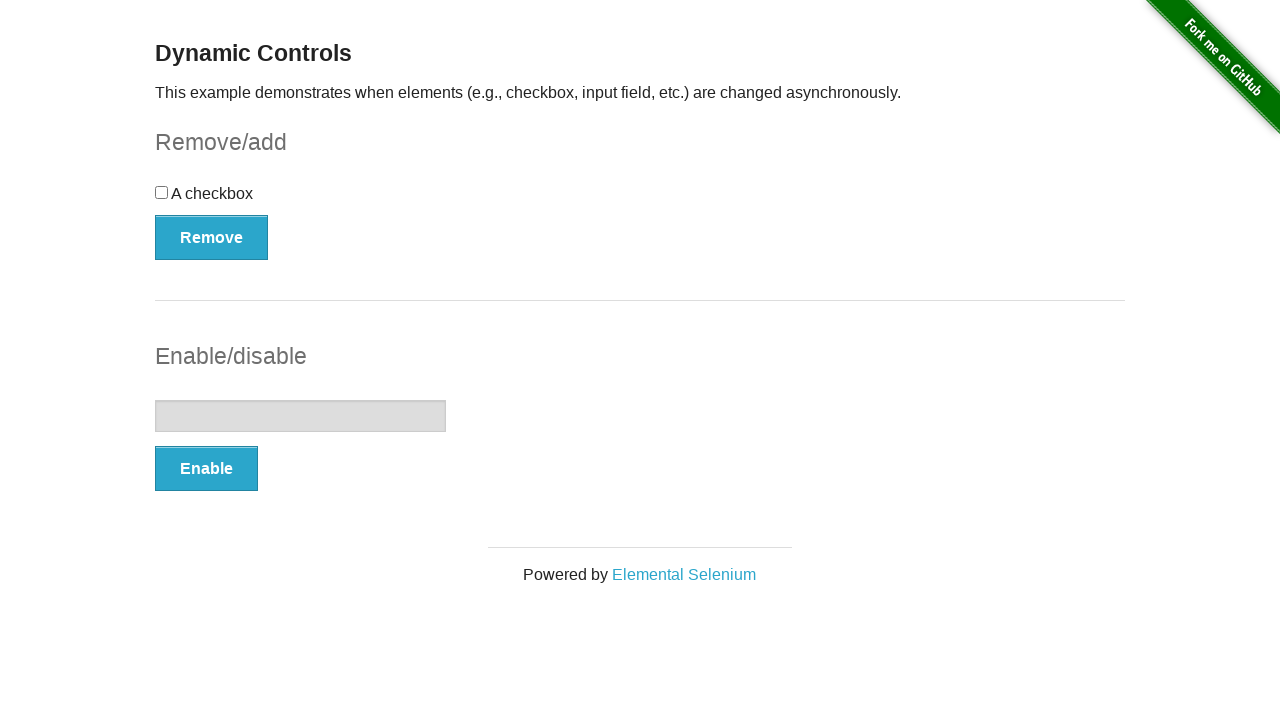

Navigated to the dynamic controls page
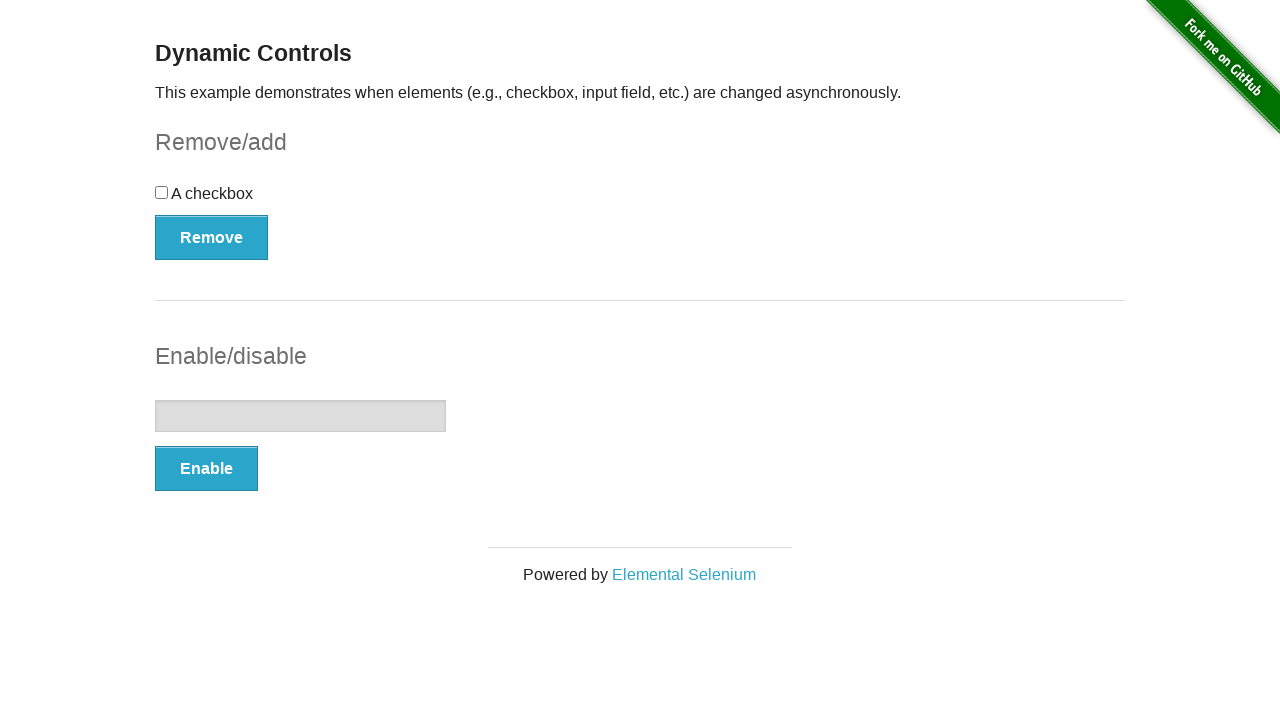

Located the textbox element
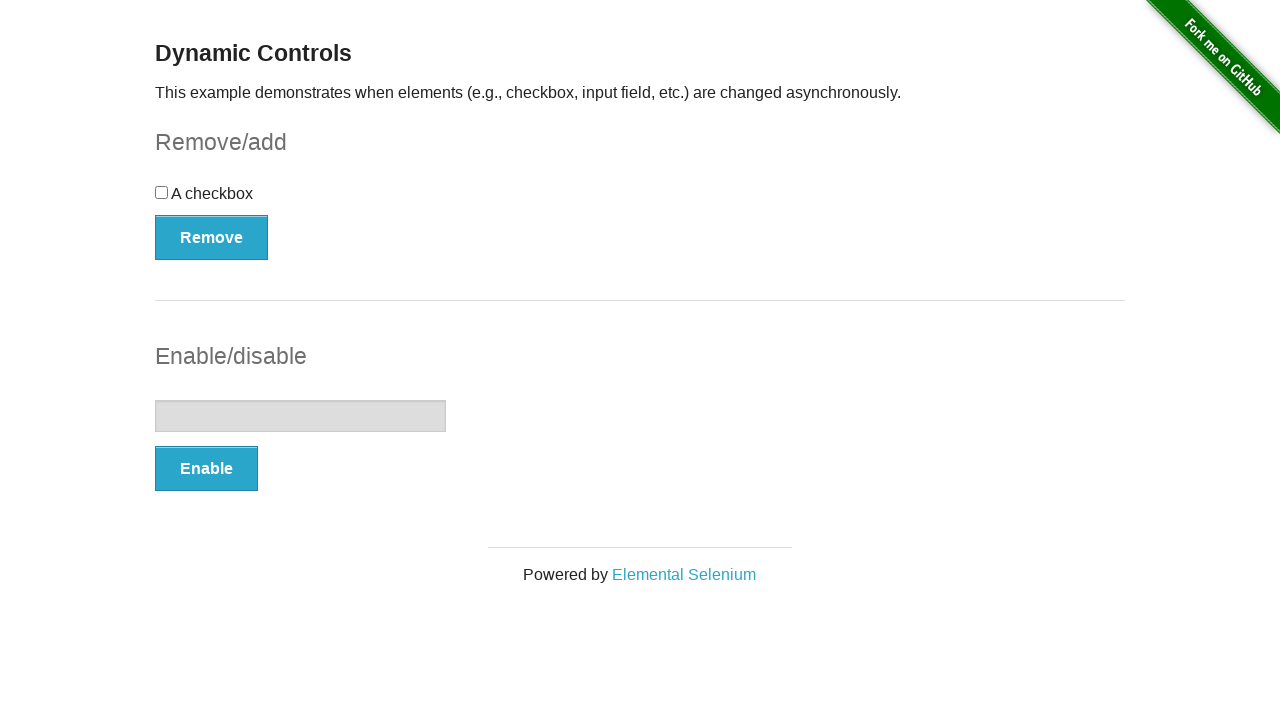

Verified that textbox is initially disabled
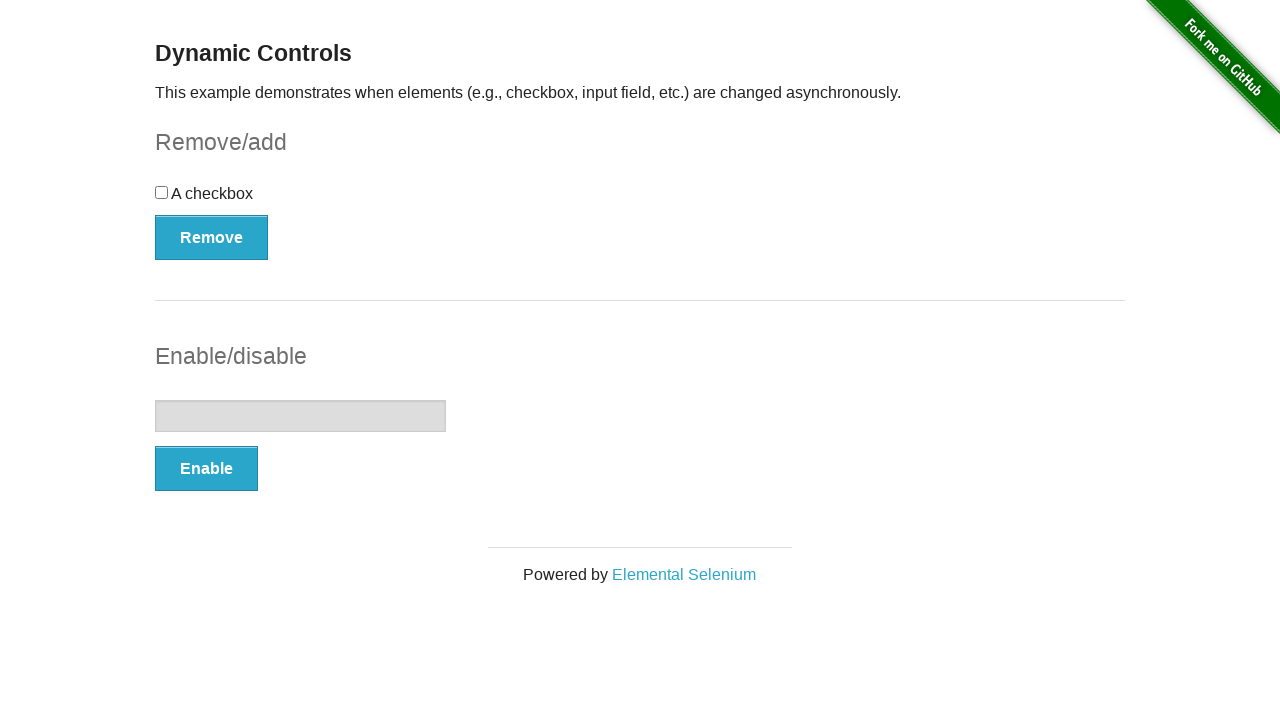

Clicked the Enable button at (206, 469) on button:has-text('Enable')
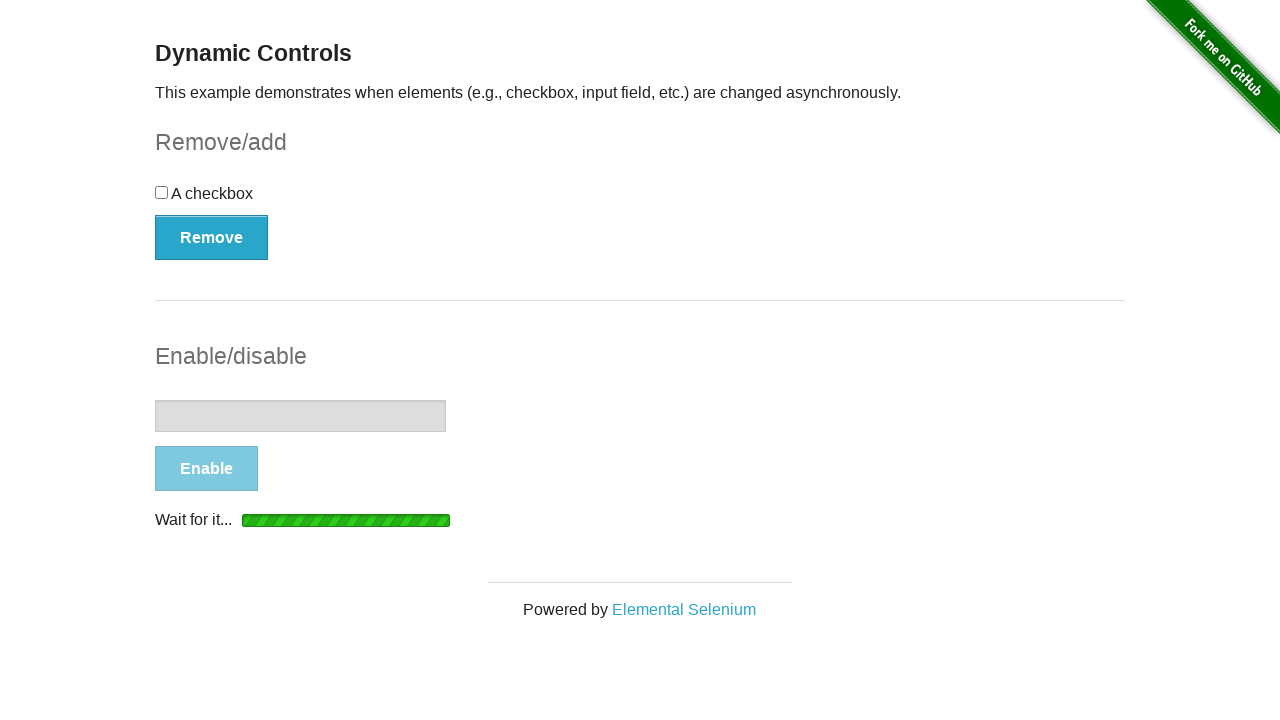

Waited for textbox to become enabled
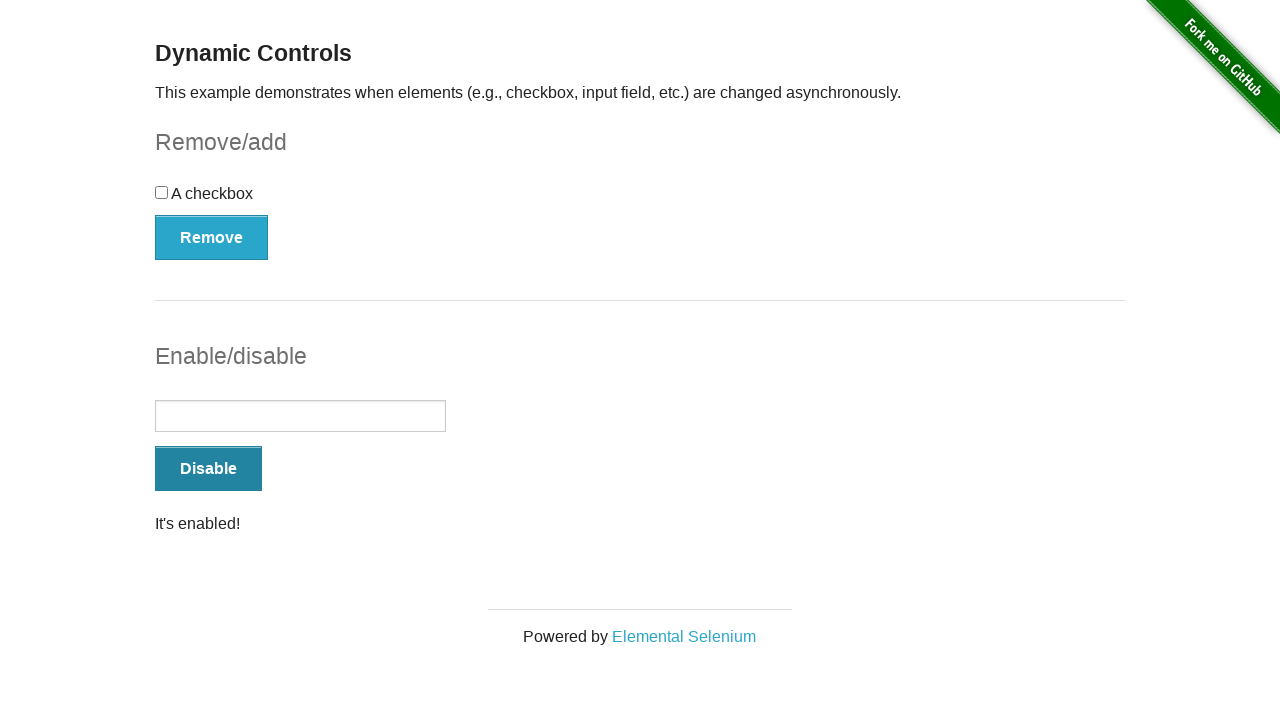

Located the success message element
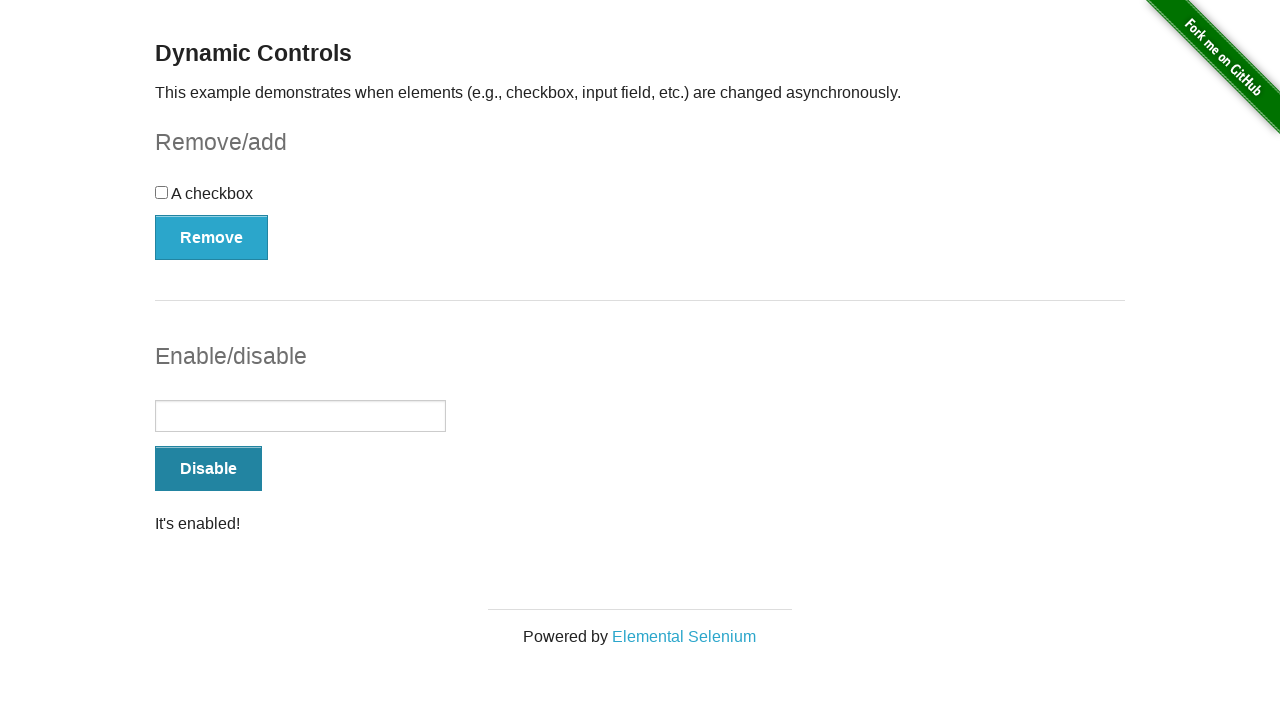

Verified that the success message is visible
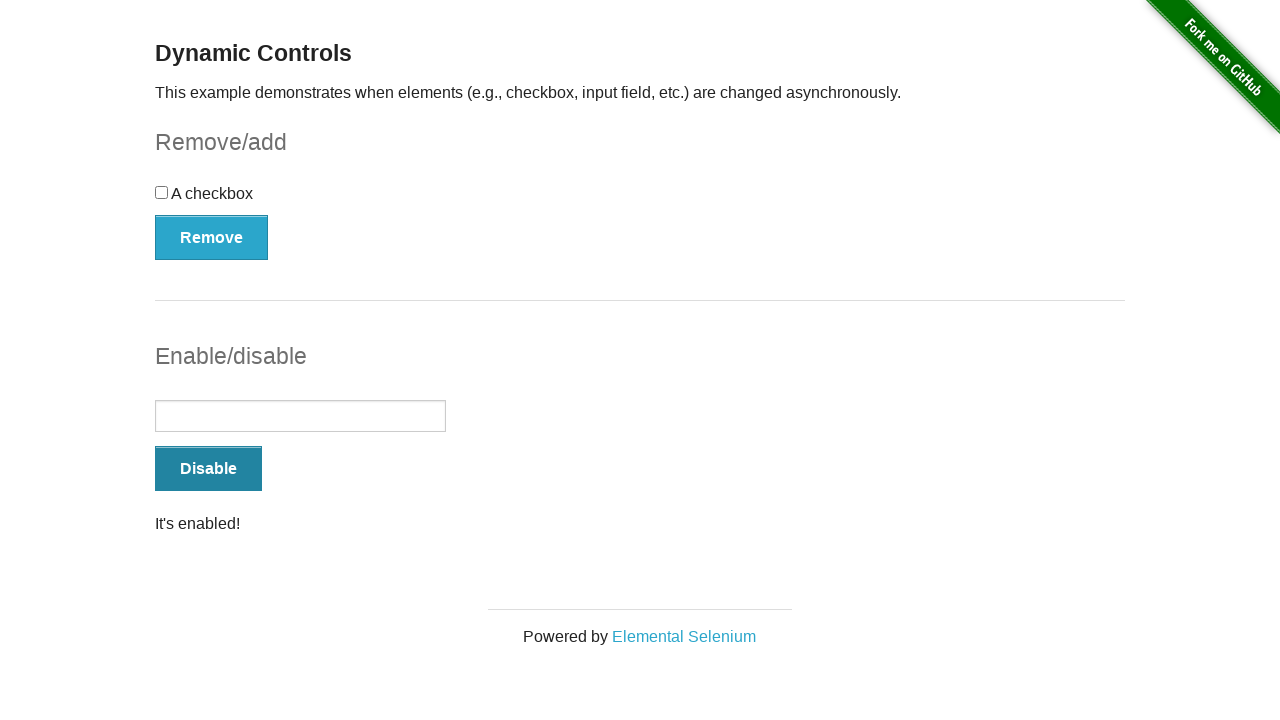

Verified that textbox is now enabled
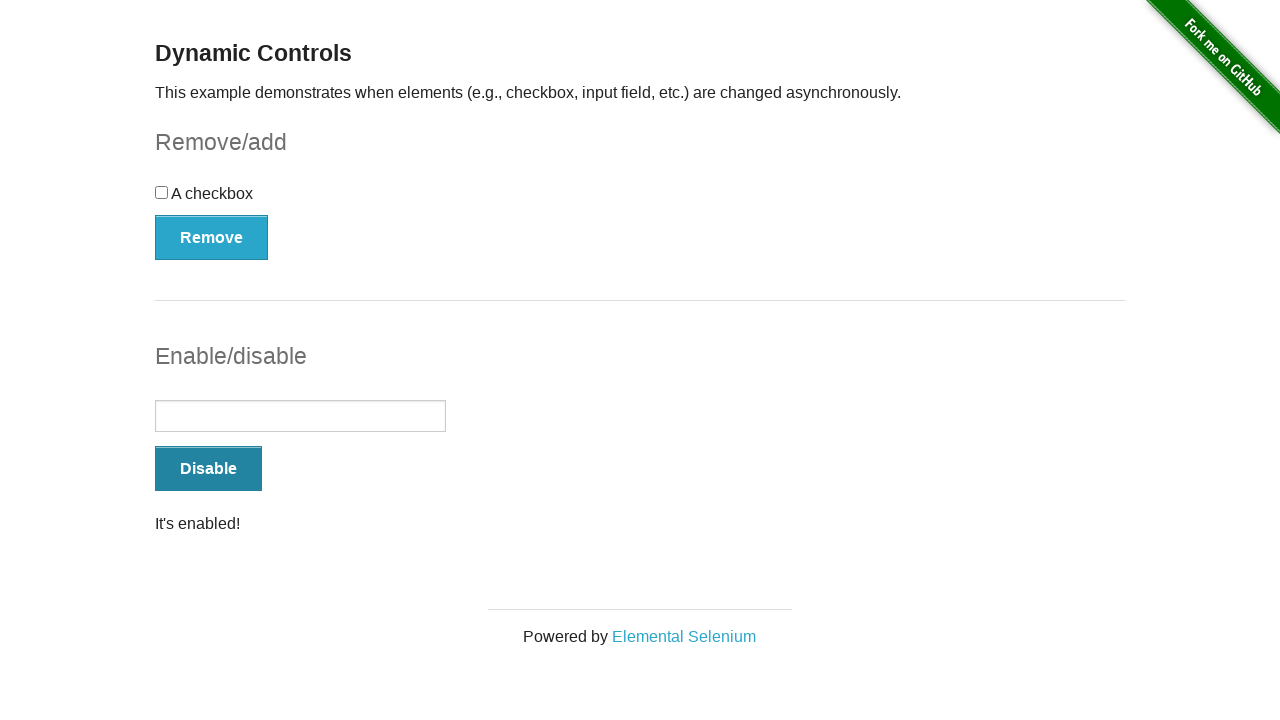

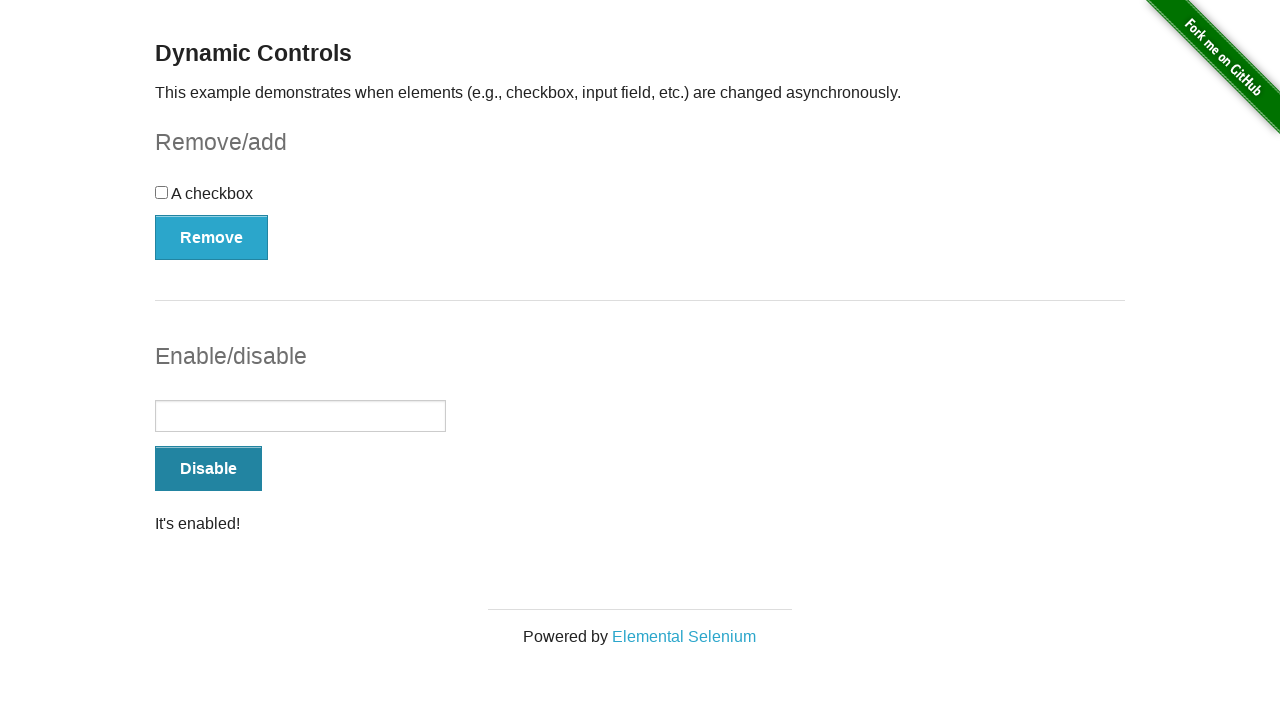